Tests adding multiple rows to a table by clicking "Add New" button, filling in name, department, and phone fields, then clicking the Add button for each row. Repeats this process 5 times.

Starting URL: https://www.tutorialrepublic.com/snippets/bootstrap/table-with-add-and-delete-row-feature.php

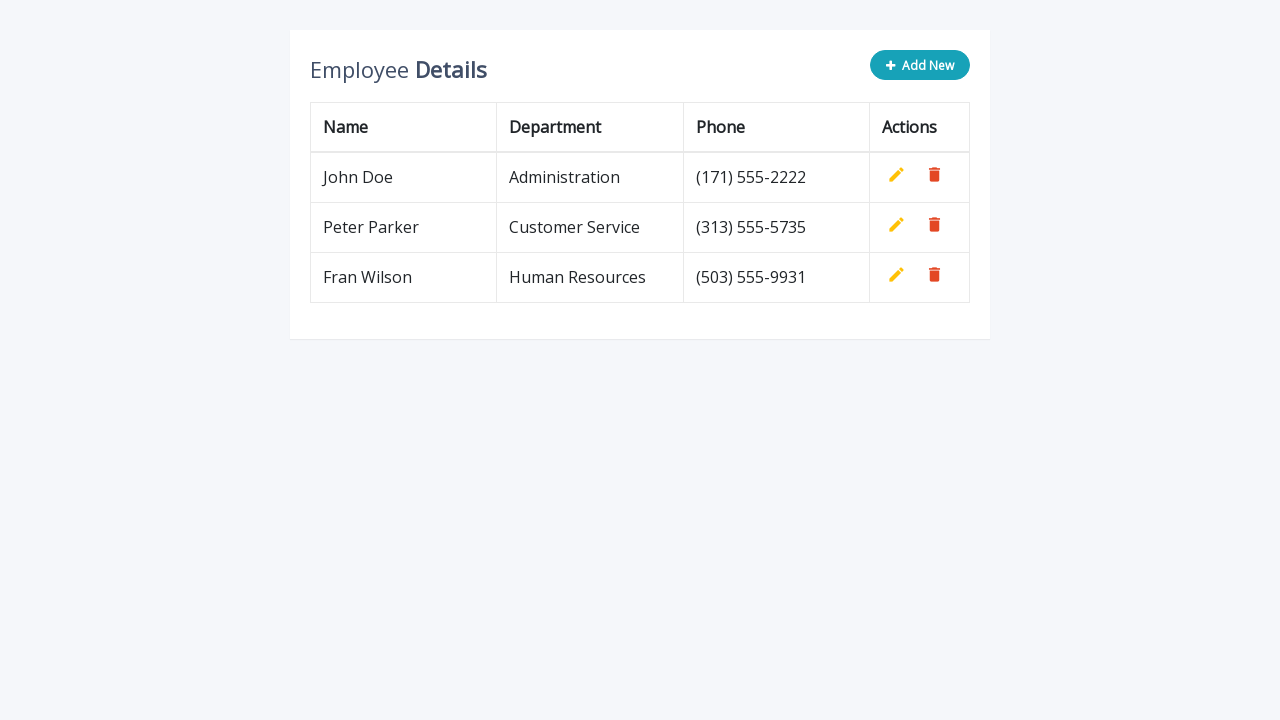

Clicked 'Add New' button to create a new row at (920, 65) on .add-new
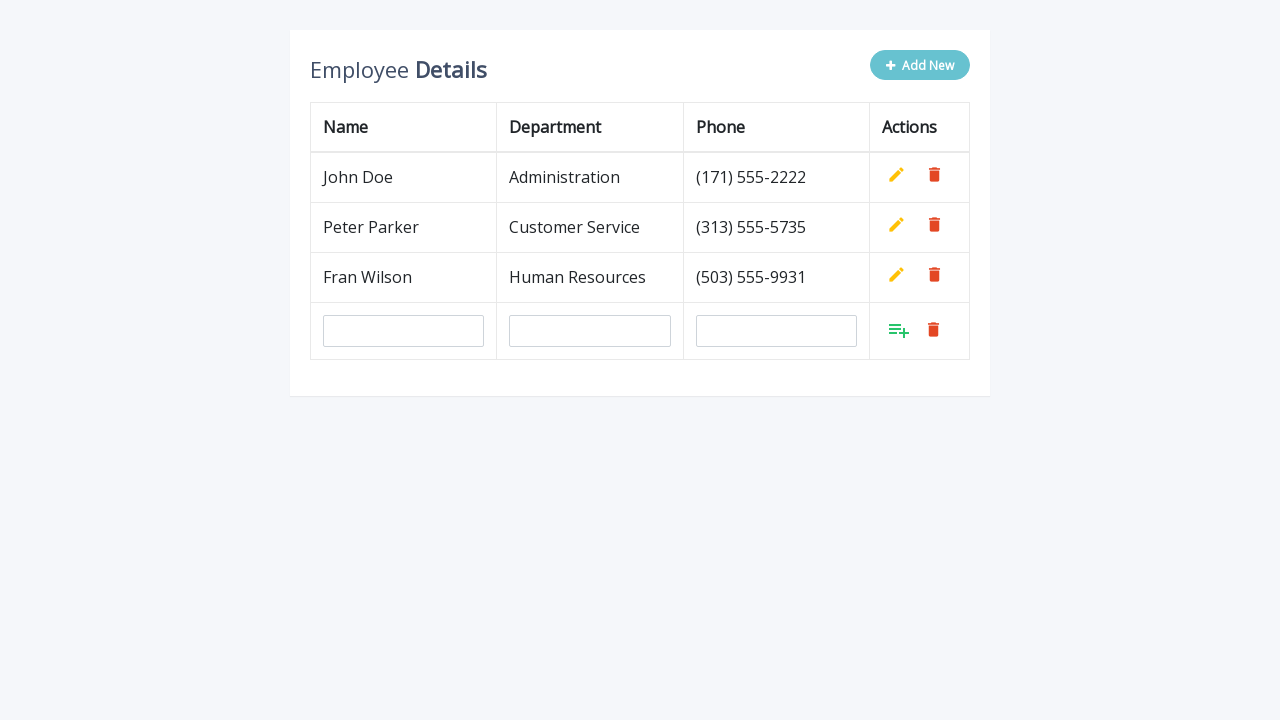

Filled name field with 'Ana Brankovic' on input[name='name']
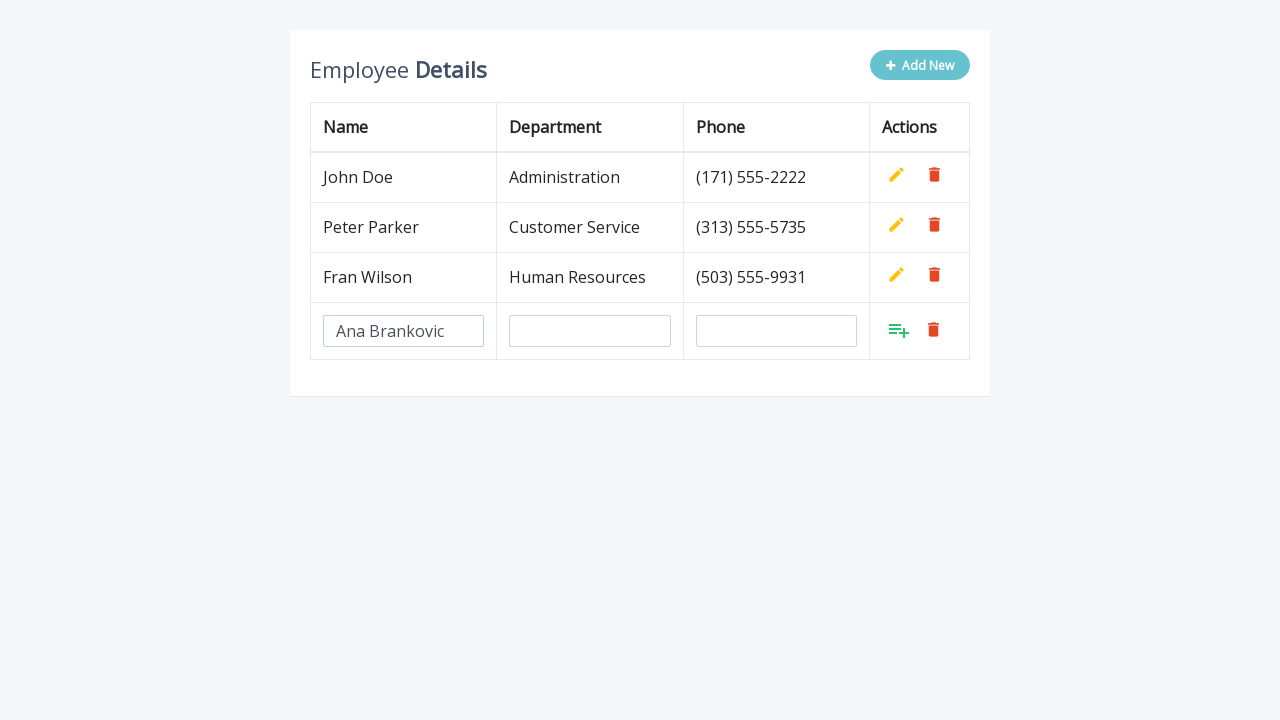

Filled department field with 'QA' on input[name='department']
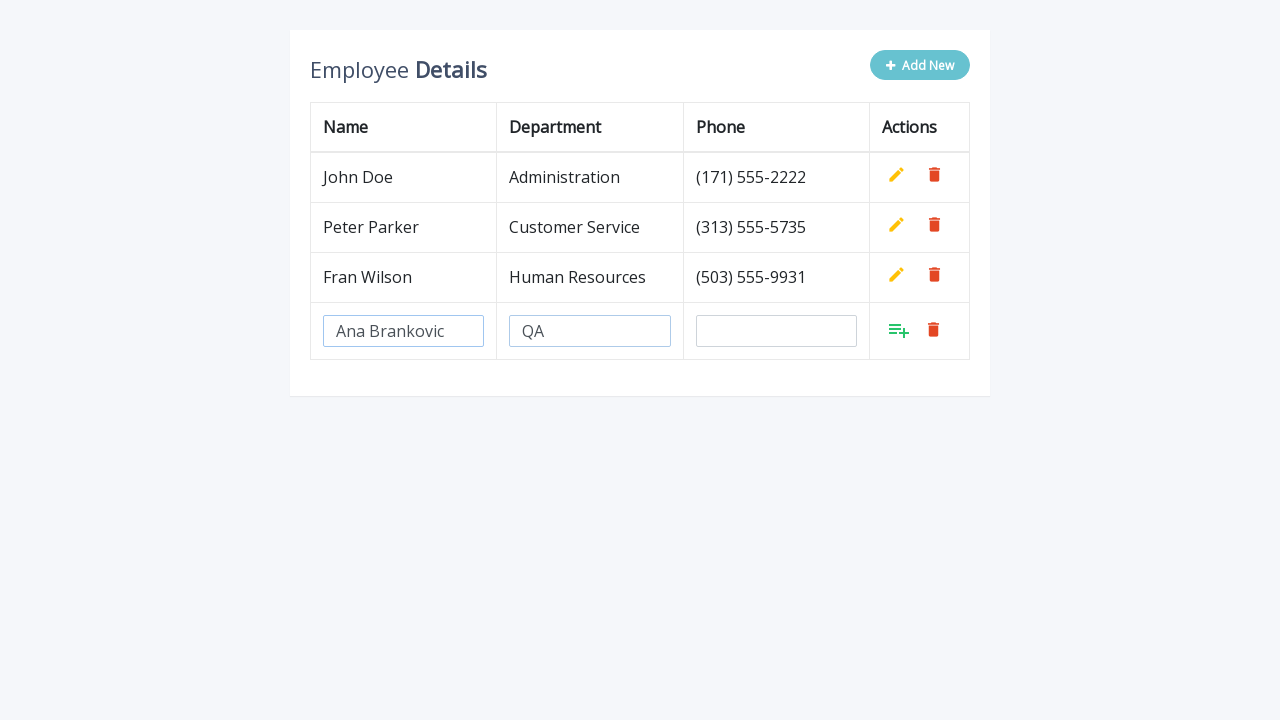

Filled phone field with '2345644' on input[name='phone']
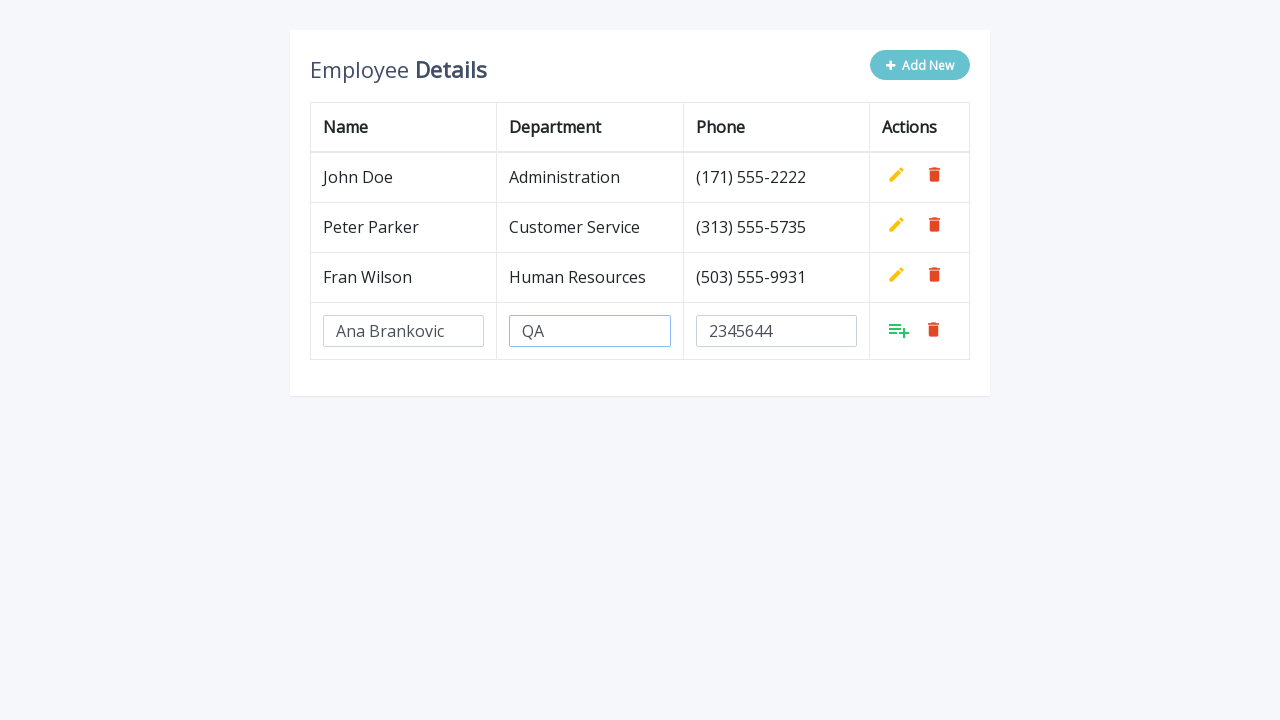

Clicked Add button to confirm the new row at (899, 330) on xpath=//tr[last()]/td[last()]/a[last()-2]
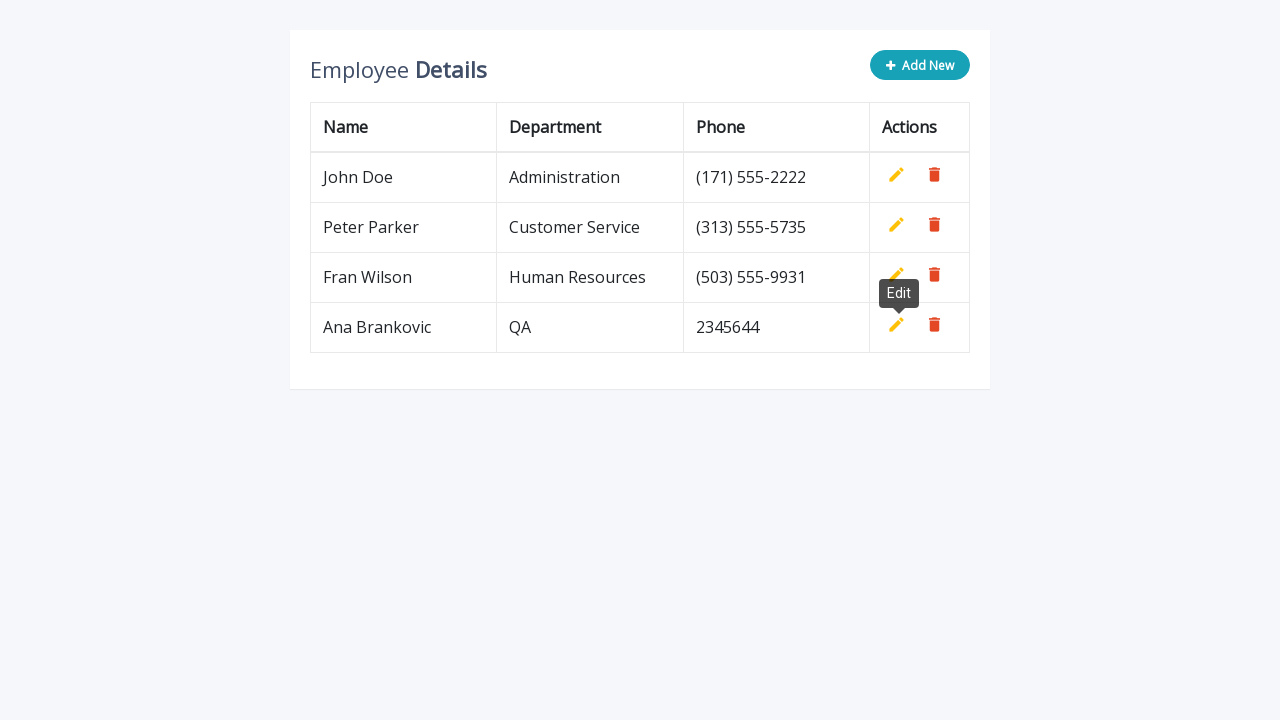

Clicked 'Add New' button to create a new row at (920, 65) on .add-new
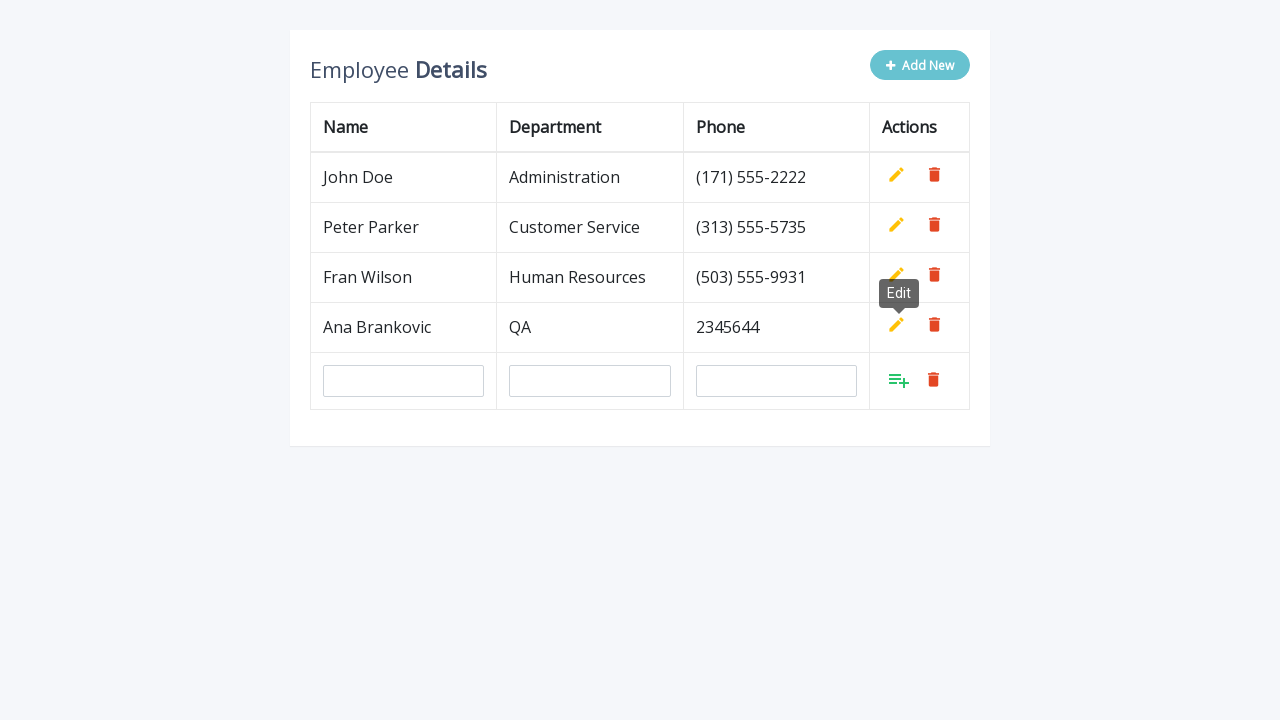

Filled name field with 'Ana Brankovic' on input[name='name']
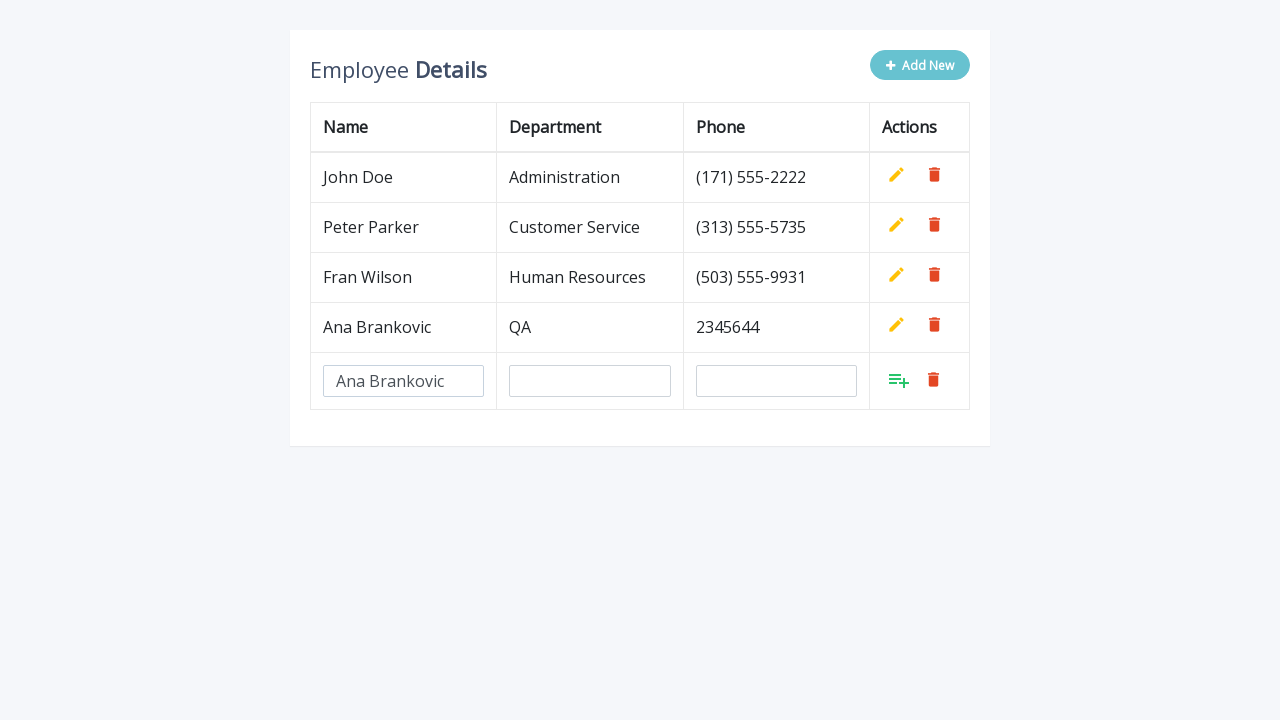

Filled department field with 'QA' on input[name='department']
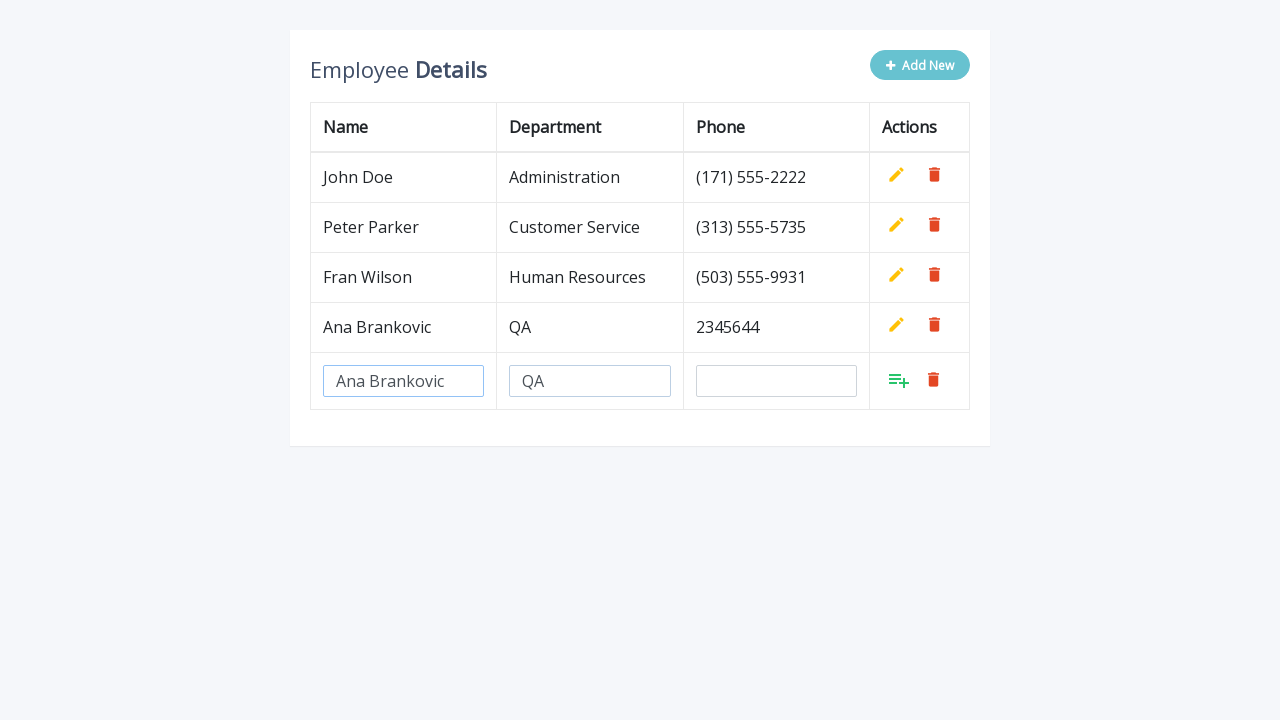

Filled phone field with '2345644' on input[name='phone']
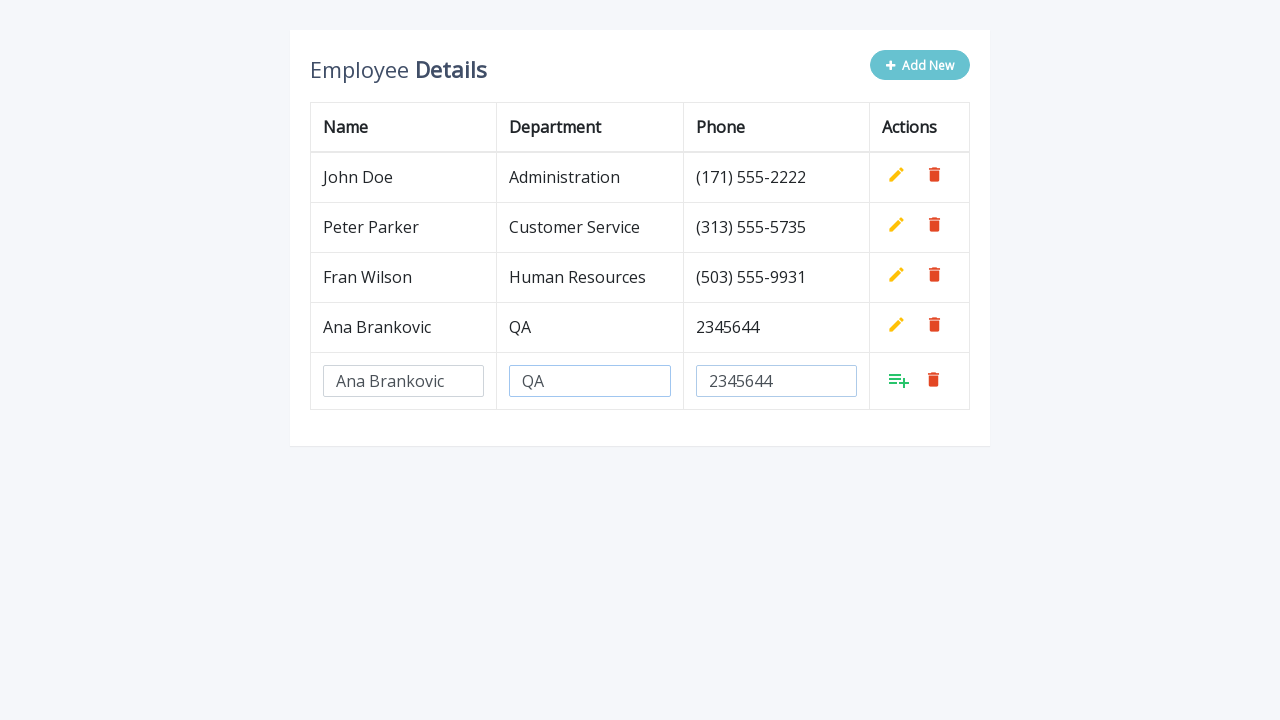

Clicked Add button to confirm the new row at (899, 380) on xpath=//tr[last()]/td[last()]/a[last()-2]
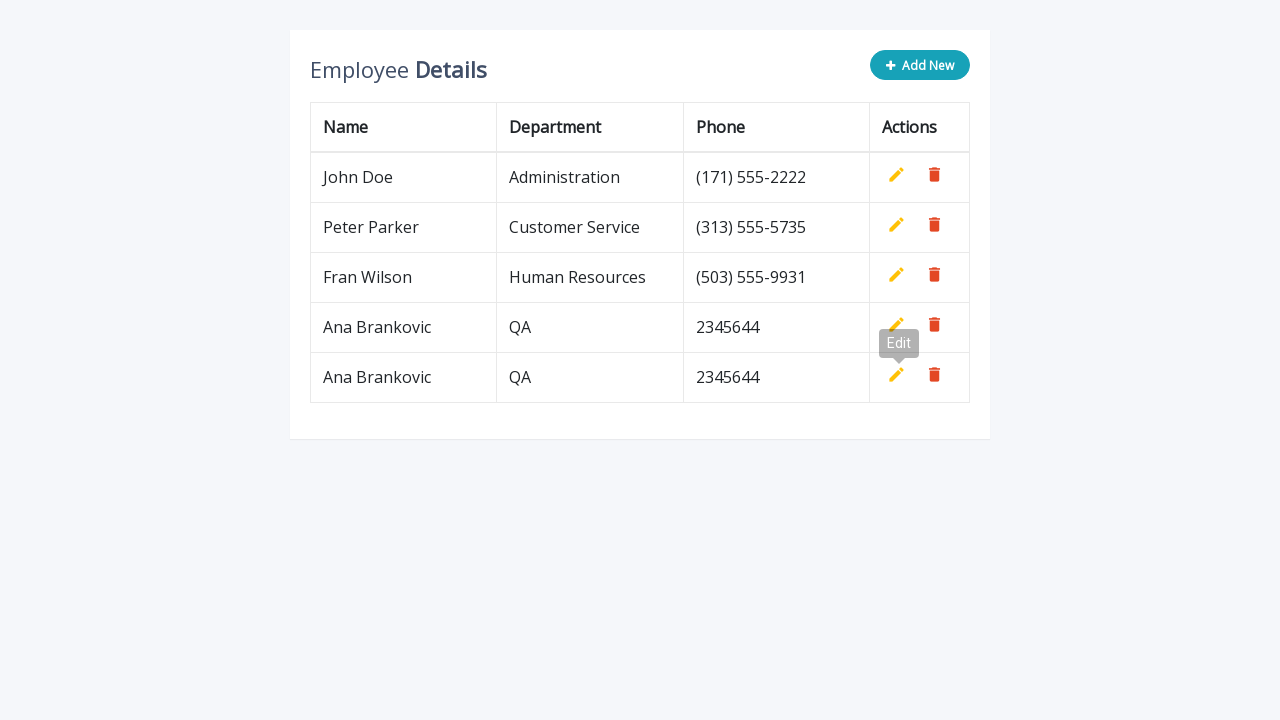

Clicked 'Add New' button to create a new row at (920, 65) on .add-new
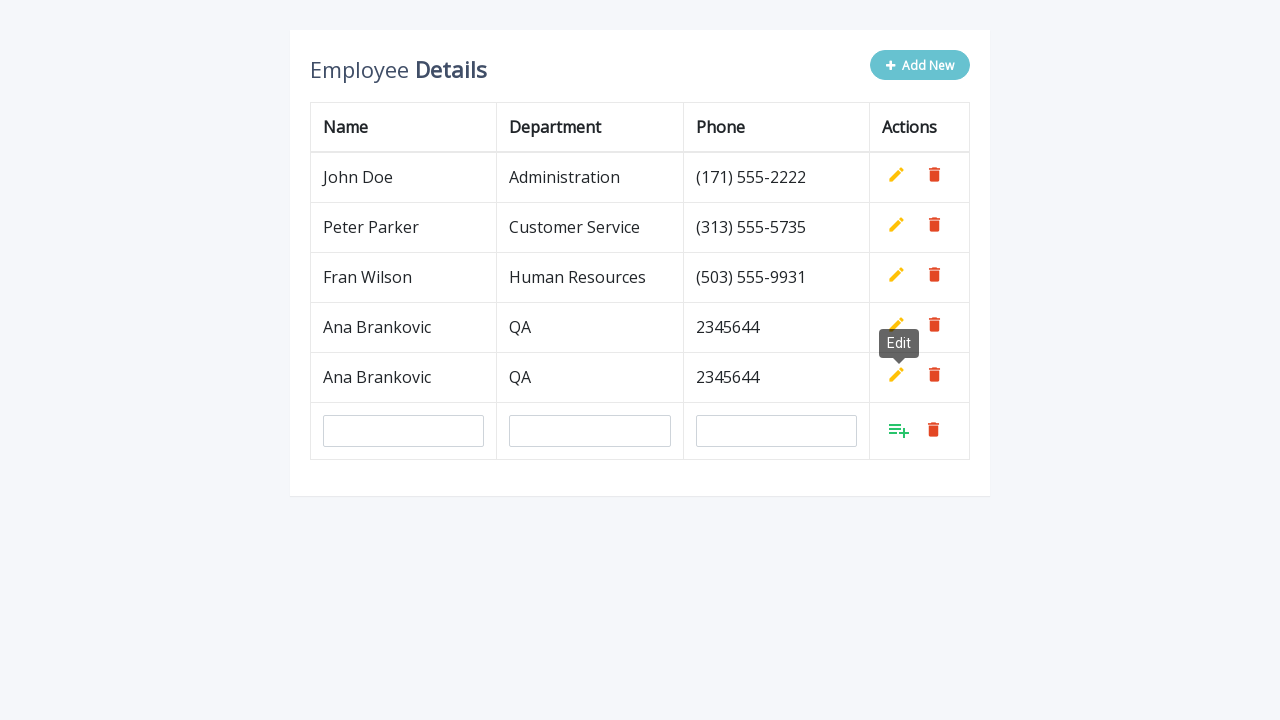

Filled name field with 'Ana Brankovic' on input[name='name']
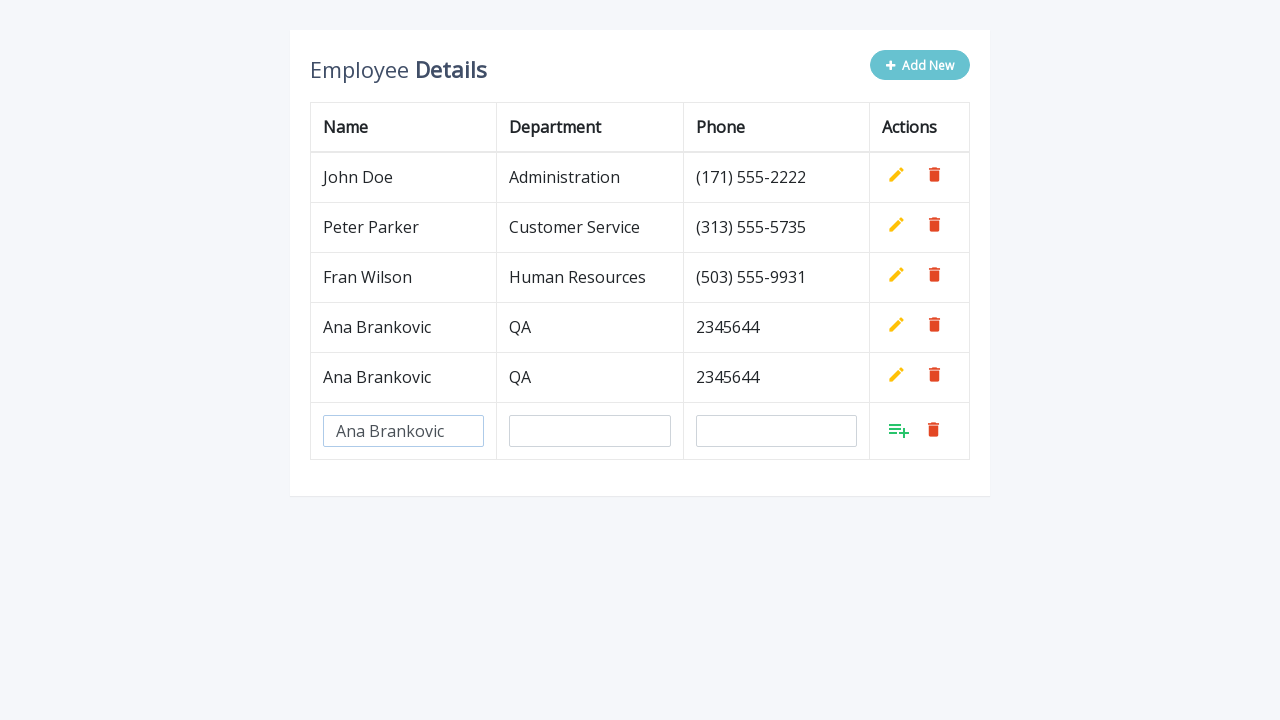

Filled department field with 'QA' on input[name='department']
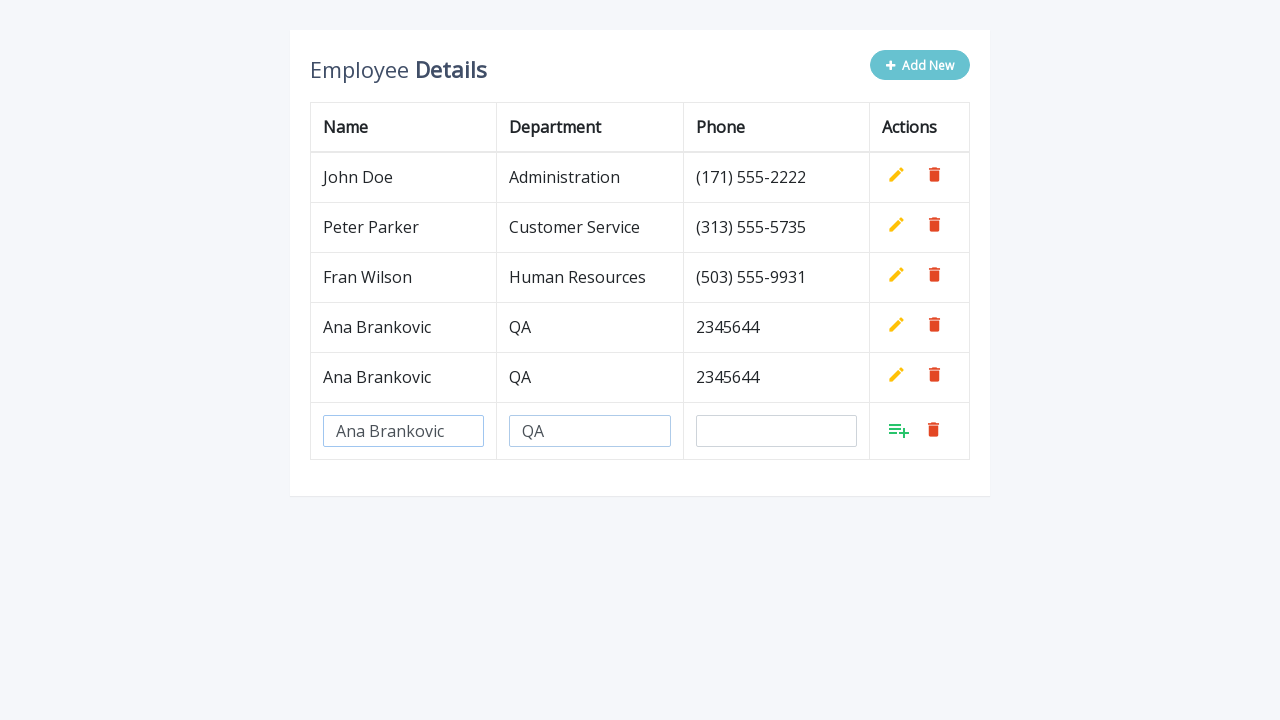

Filled phone field with '2345644' on input[name='phone']
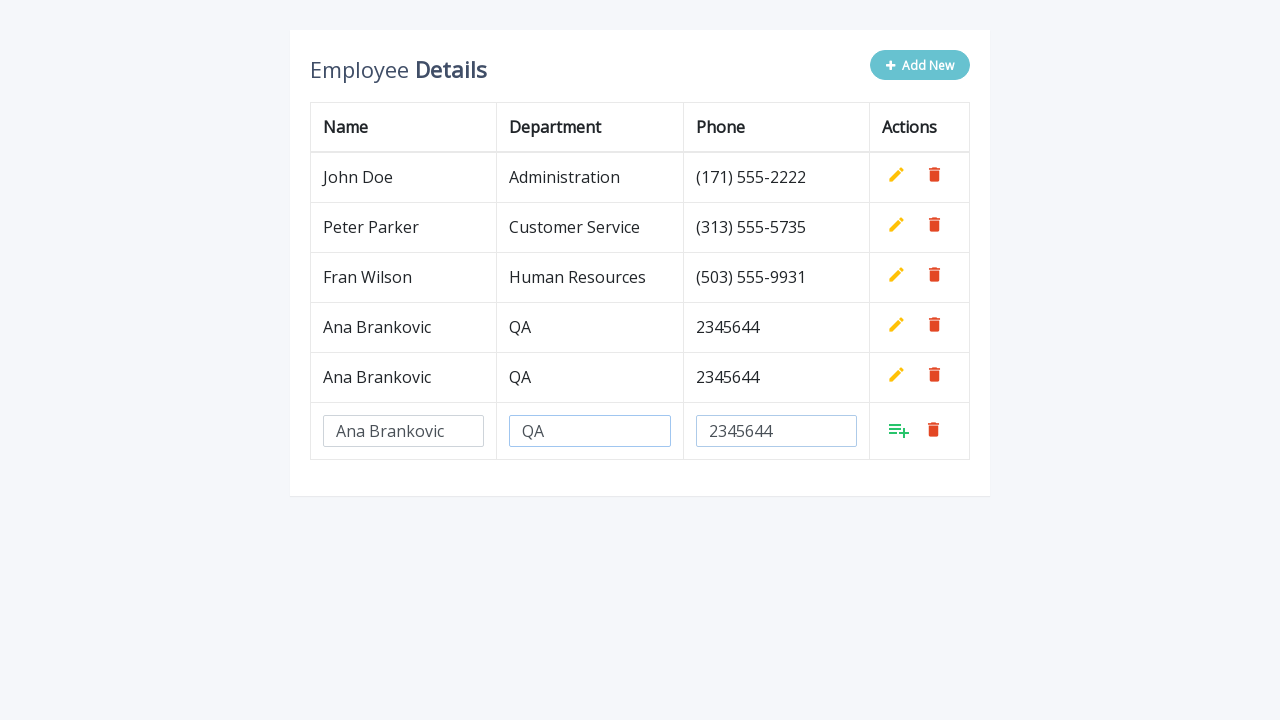

Clicked Add button to confirm the new row at (899, 430) on xpath=//tr[last()]/td[last()]/a[last()-2]
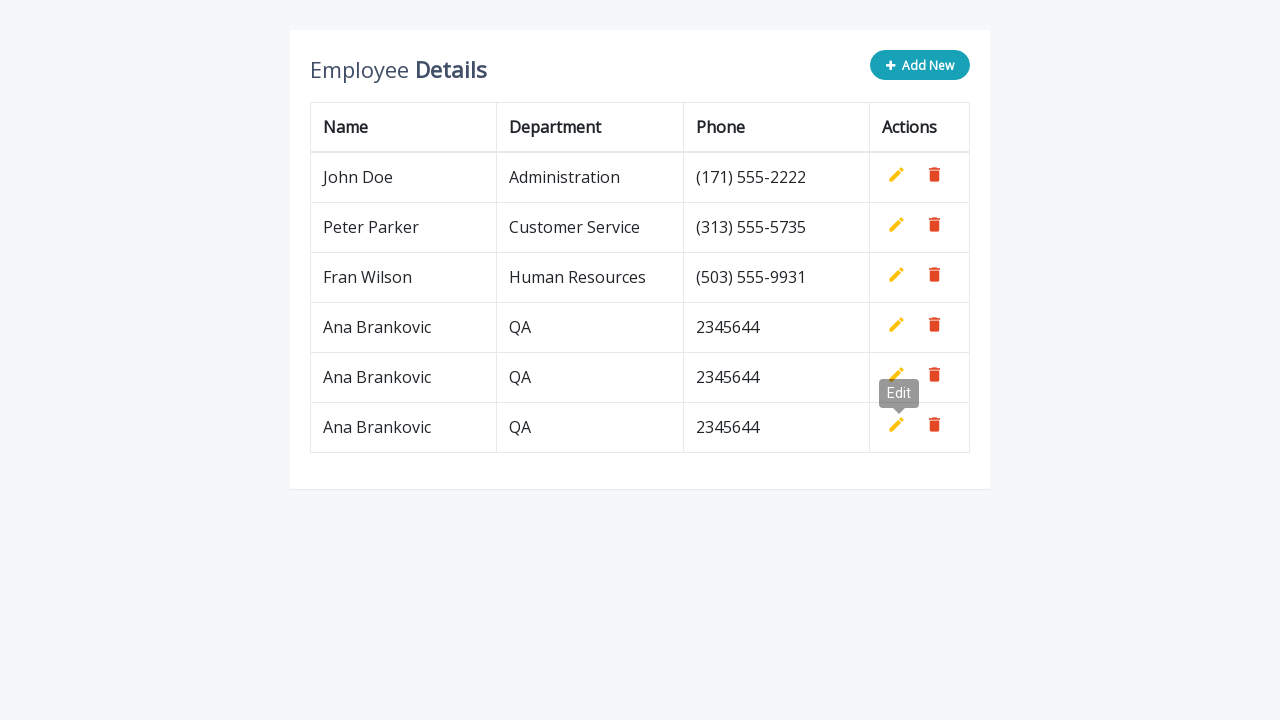

Clicked 'Add New' button to create a new row at (920, 65) on .add-new
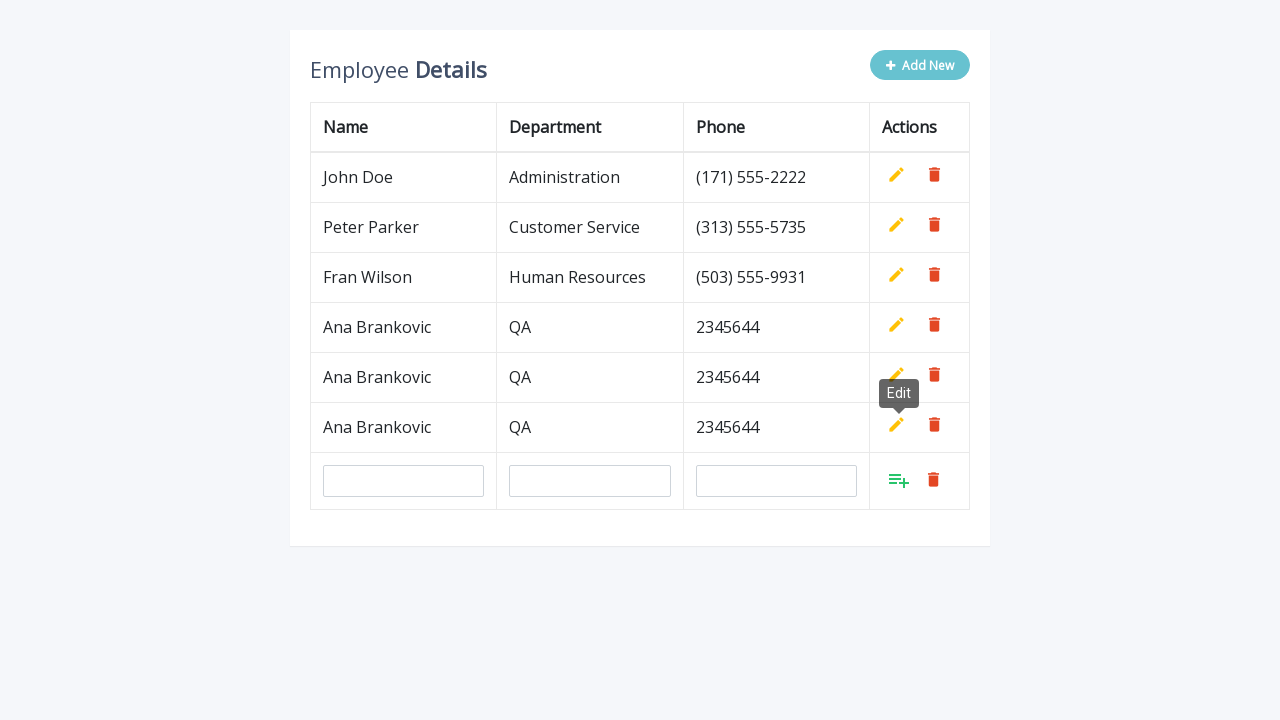

Filled name field with 'Ana Brankovic' on input[name='name']
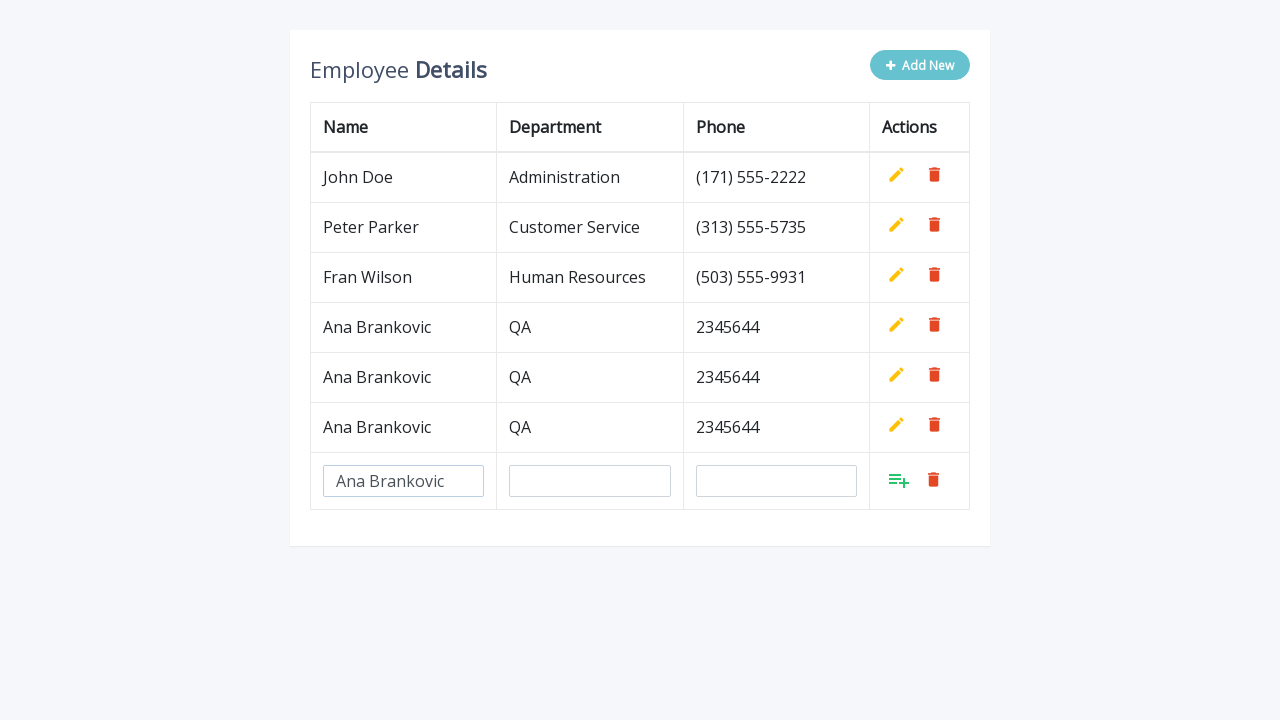

Filled department field with 'QA' on input[name='department']
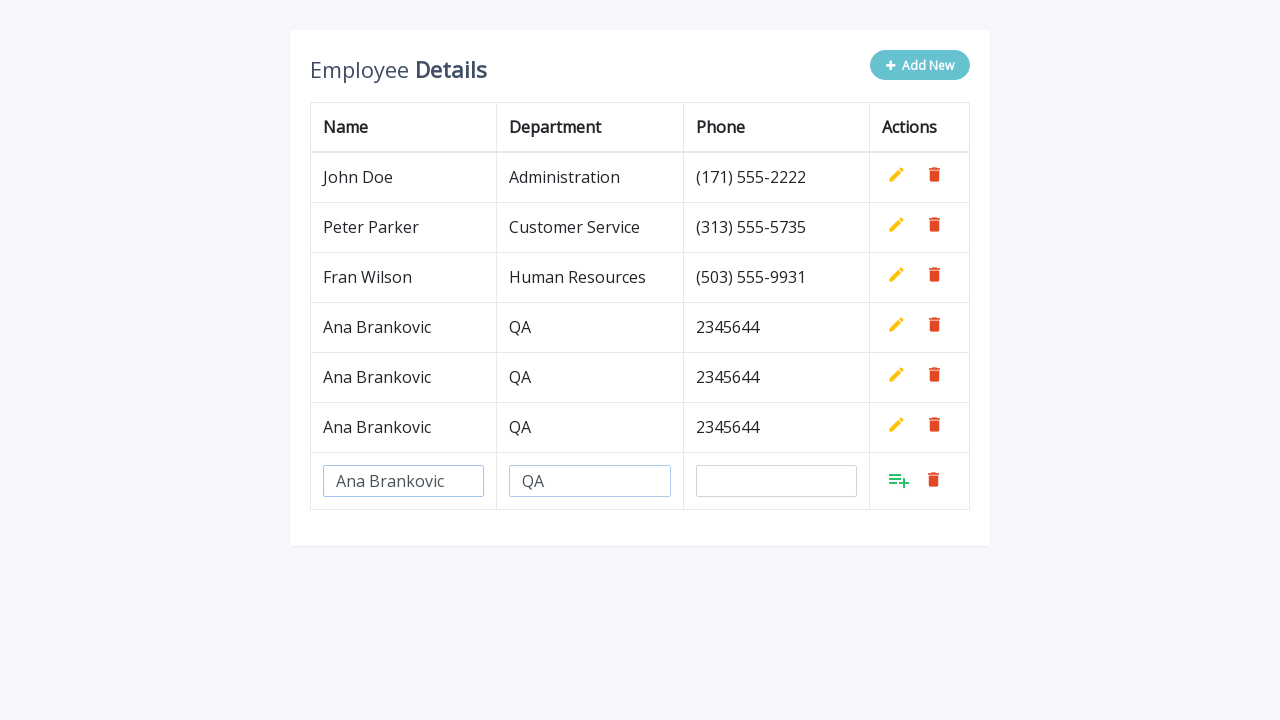

Filled phone field with '2345644' on input[name='phone']
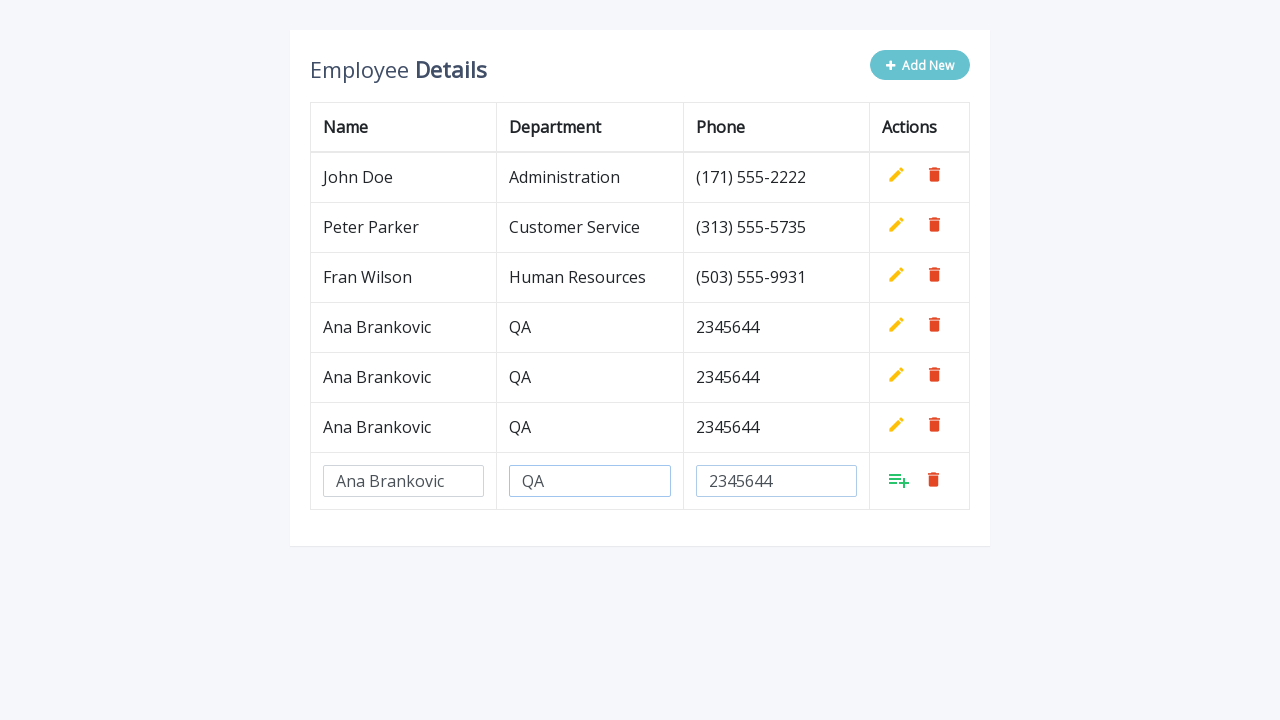

Clicked Add button to confirm the new row at (899, 480) on xpath=//tr[last()]/td[last()]/a[last()-2]
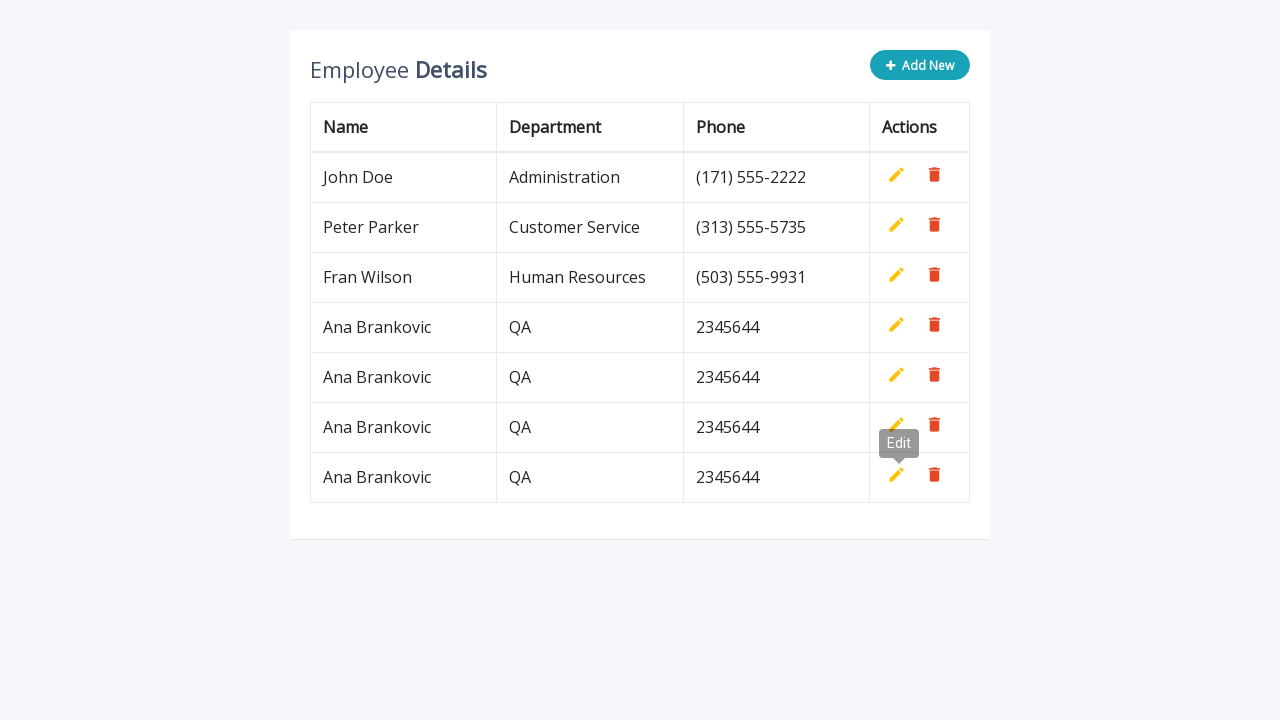

Clicked 'Add New' button to create a new row at (920, 65) on .add-new
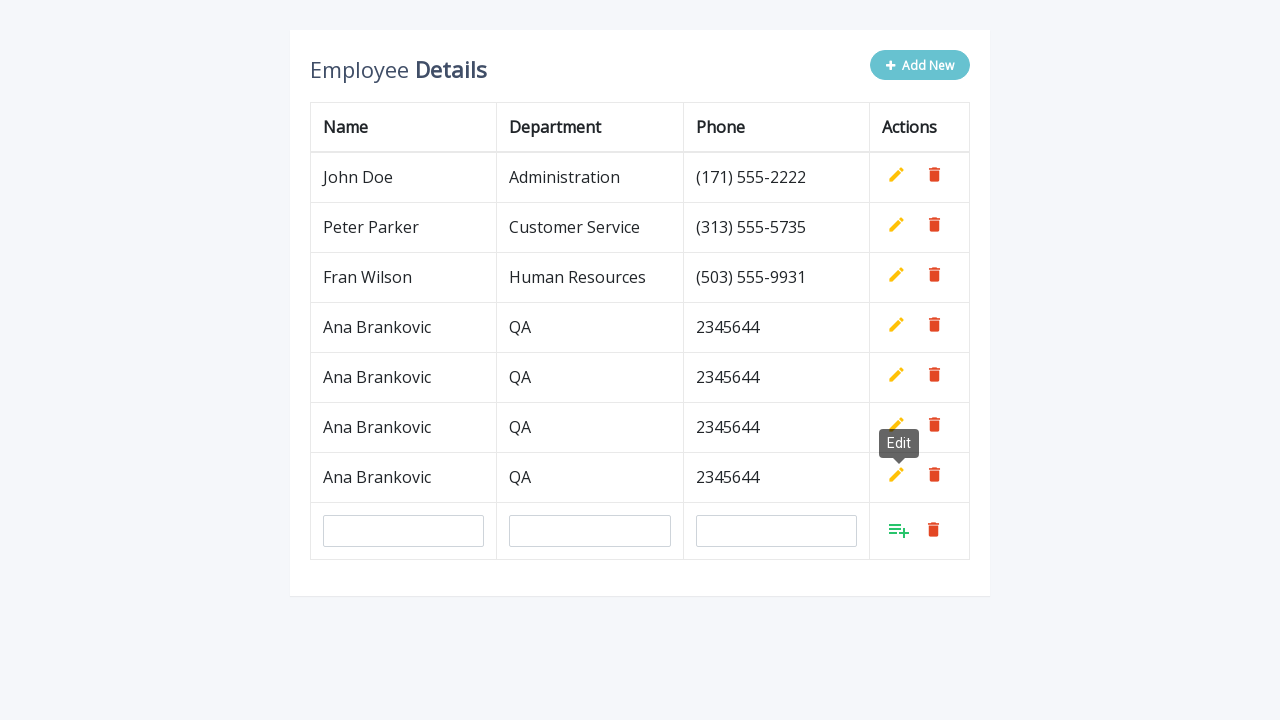

Filled name field with 'Ana Brankovic' on input[name='name']
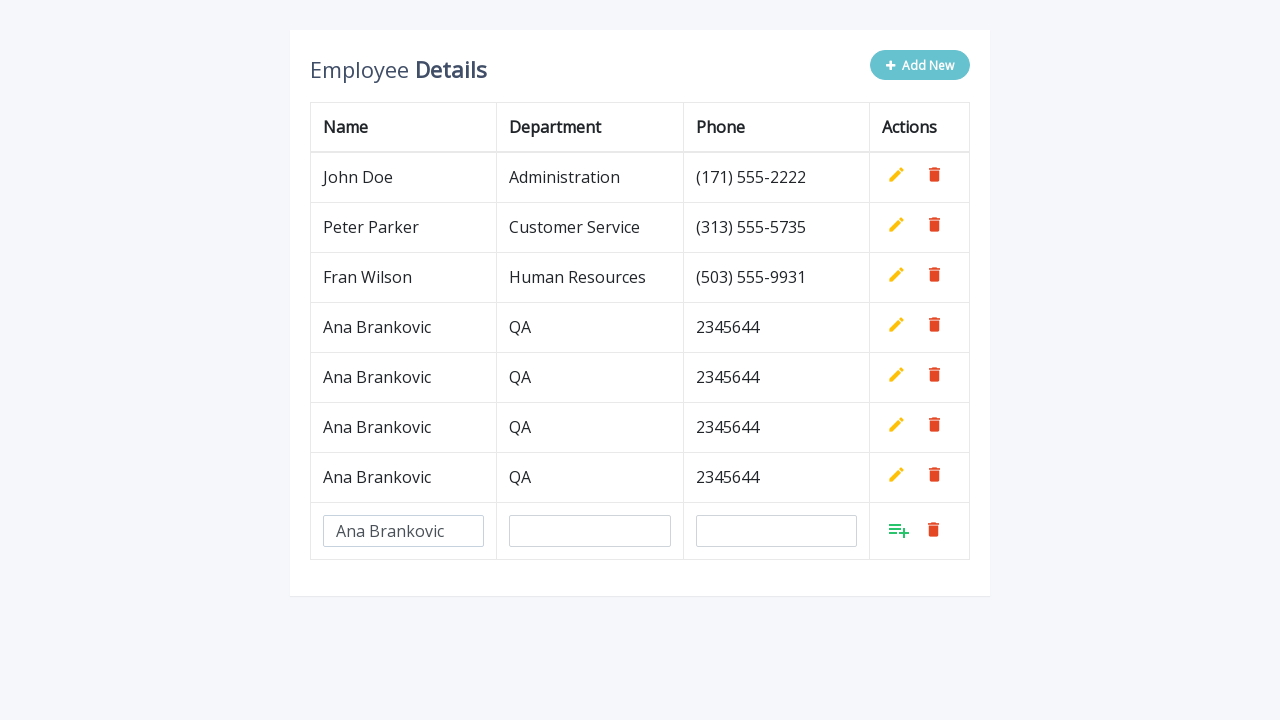

Filled department field with 'QA' on input[name='department']
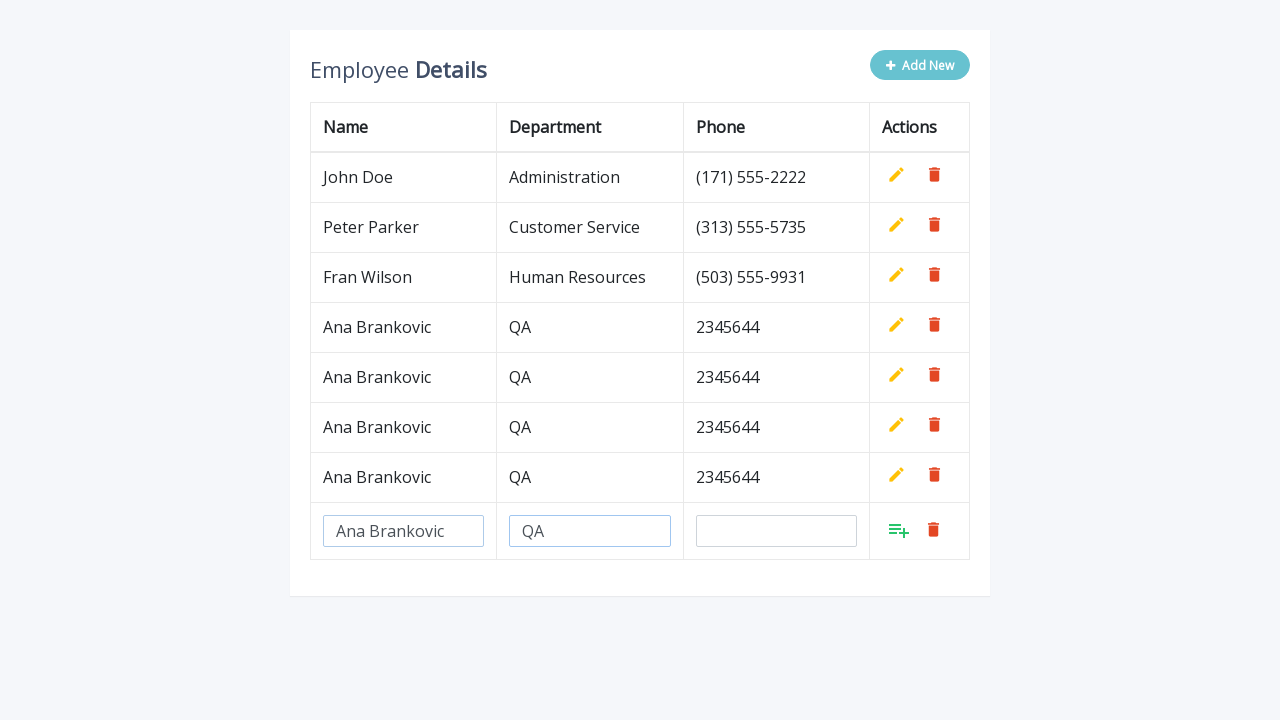

Filled phone field with '2345644' on input[name='phone']
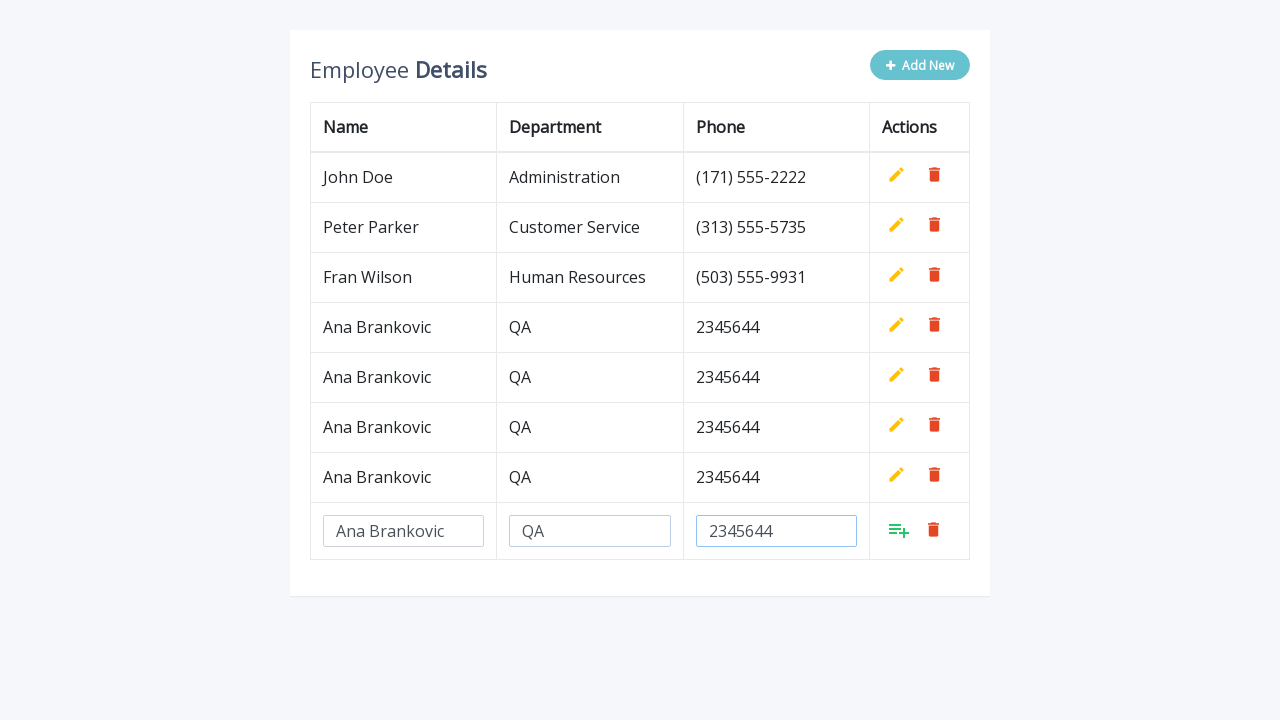

Clicked Add button to confirm the new row at (899, 530) on xpath=//tr[last()]/td[last()]/a[last()-2]
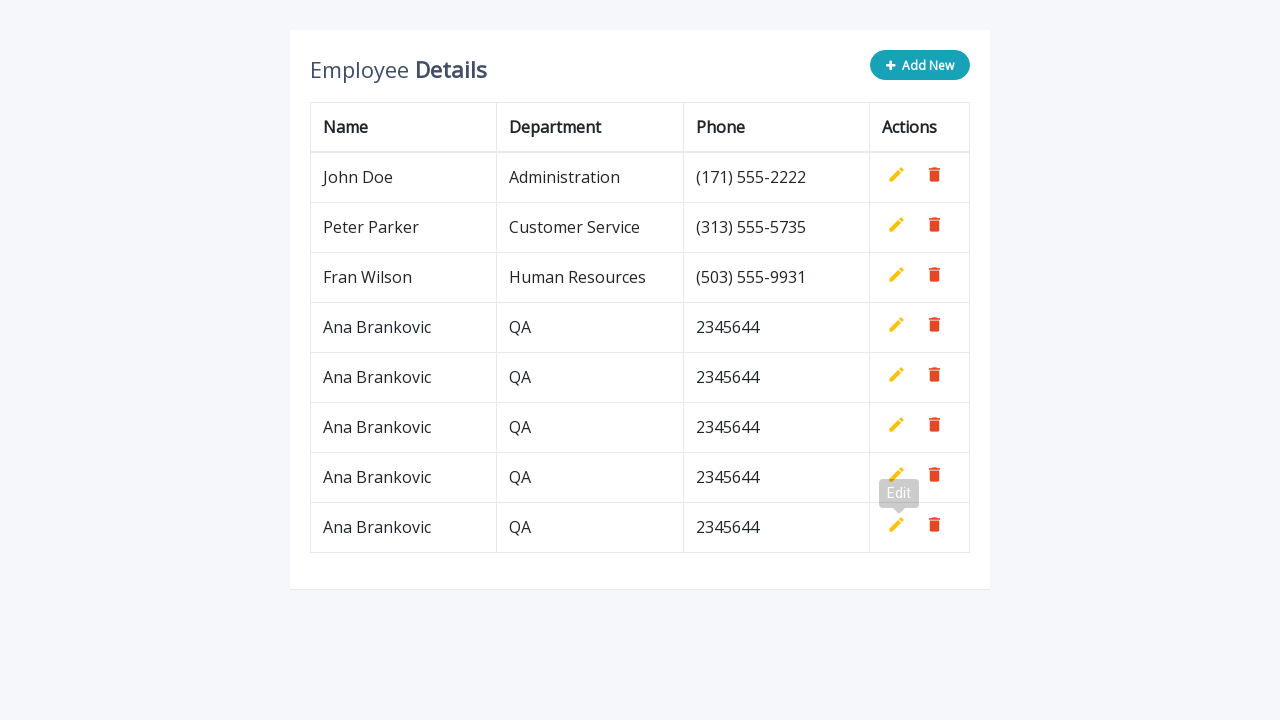

Waited 500ms for final action to complete
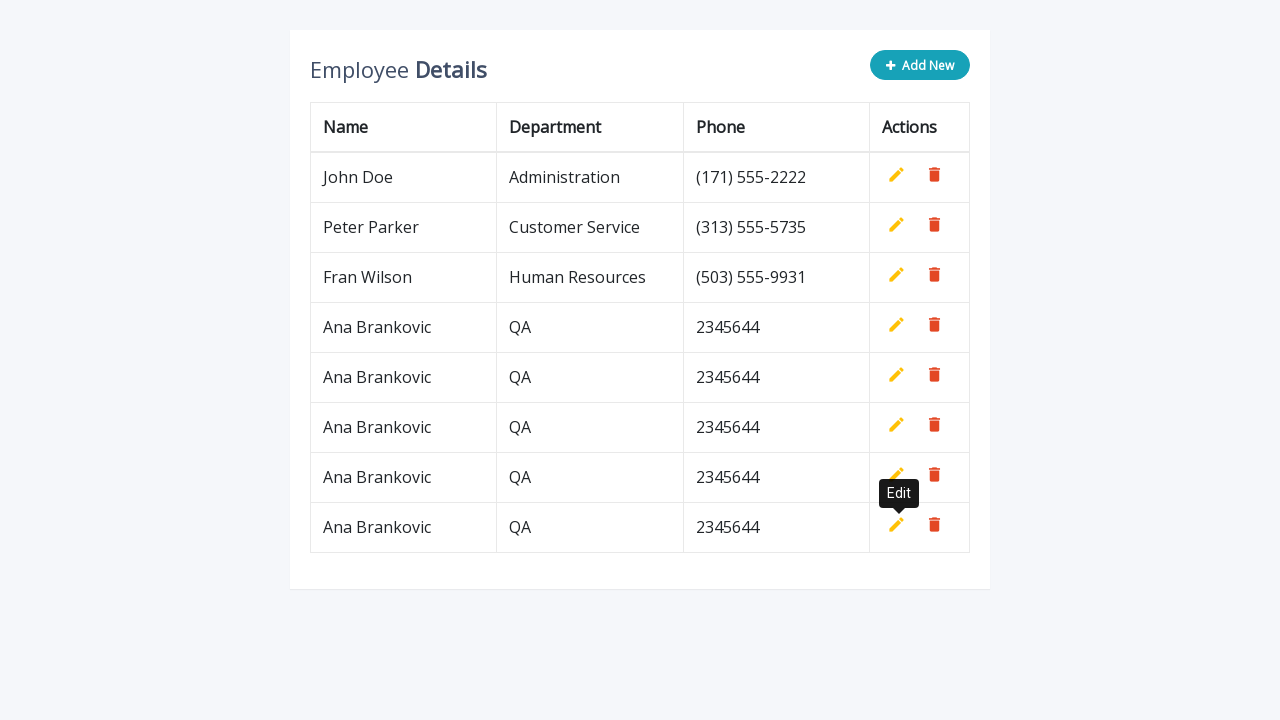

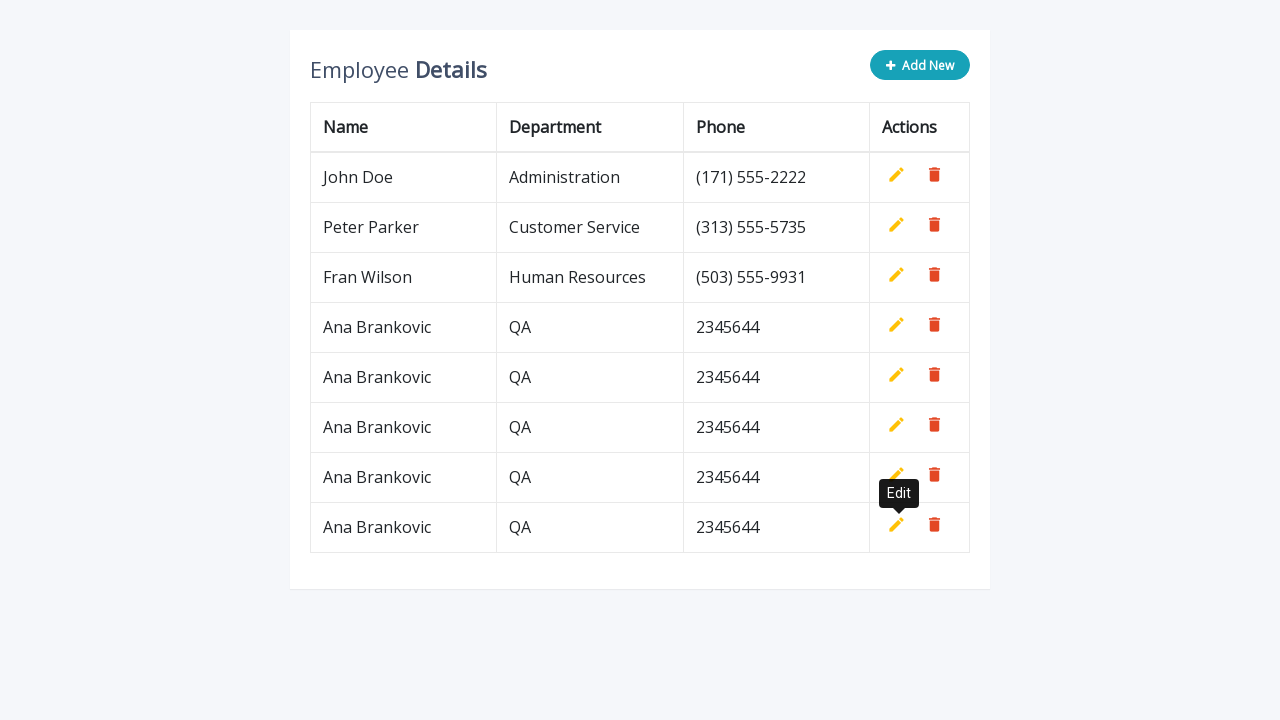